Tests a registration form by filling in personal details (name, address, email, phone), selecting a gender radio button, and interacting with checkboxes

Starting URL: https://demo.automationtesting.in/Register.html

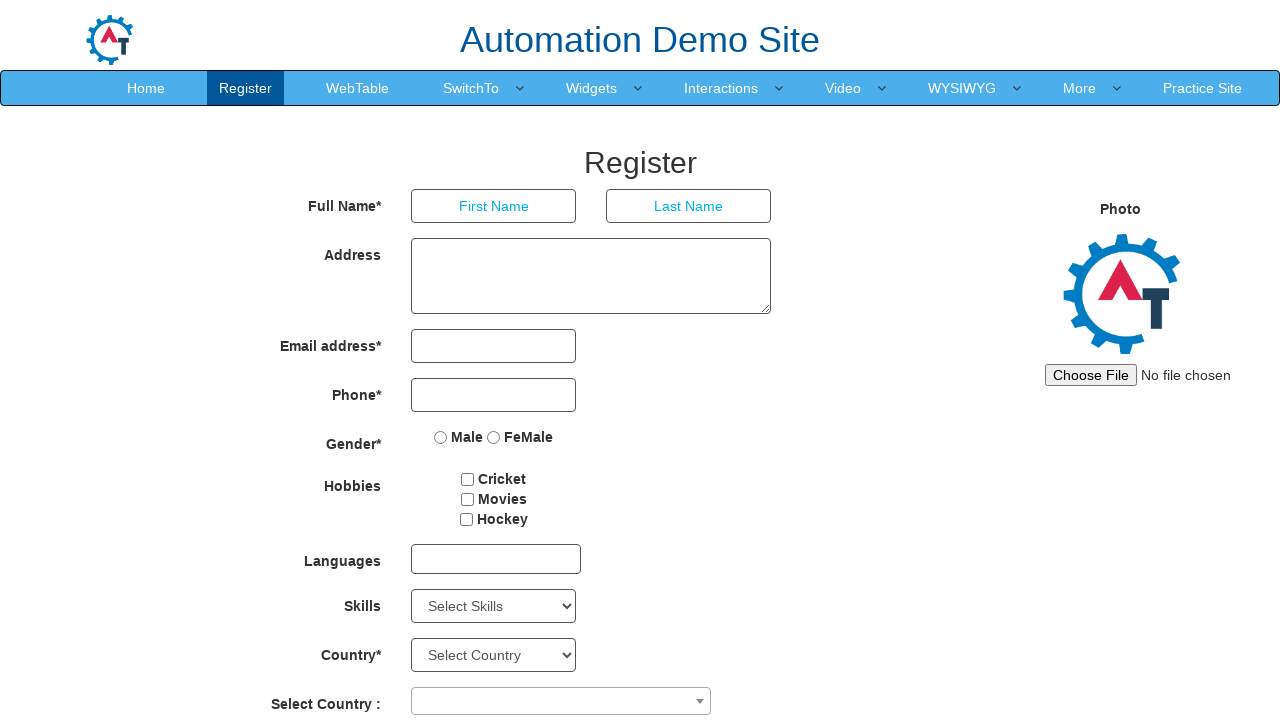

Filled first name field with 'Marcus' on [placeholder='First Name']
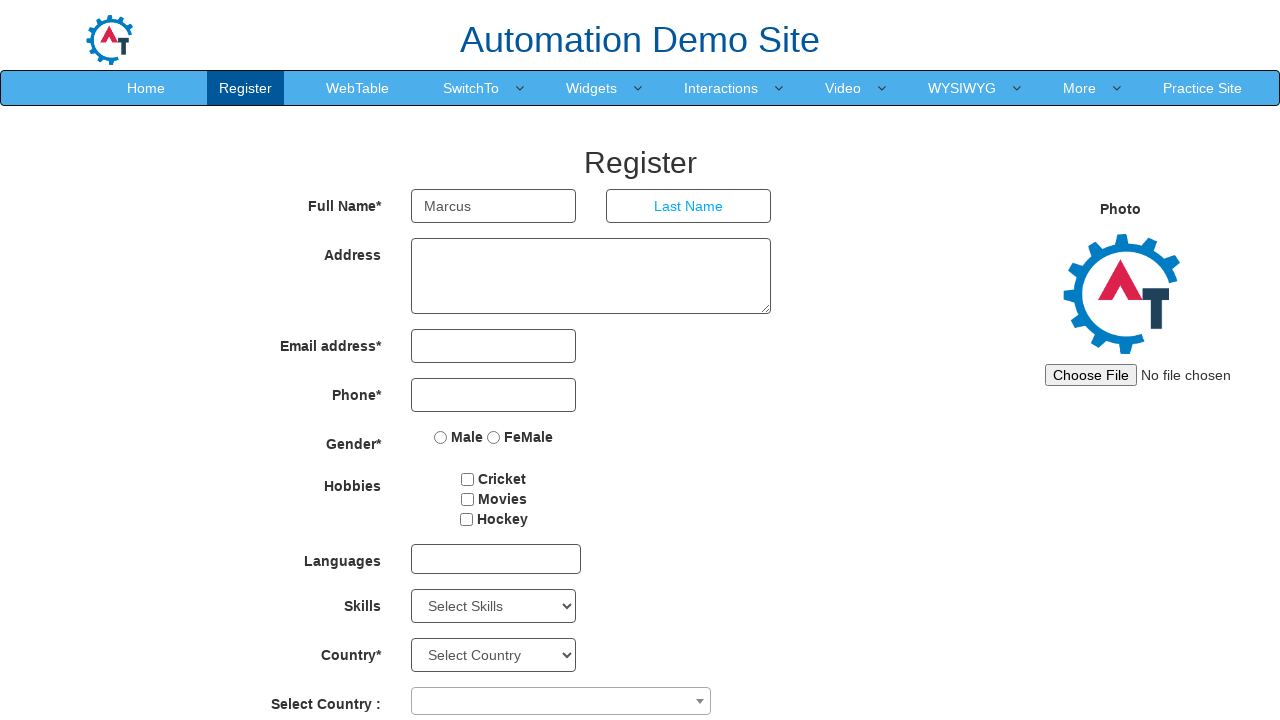

Filled last name field with 'Thompson' on [placeholder='Last Name']
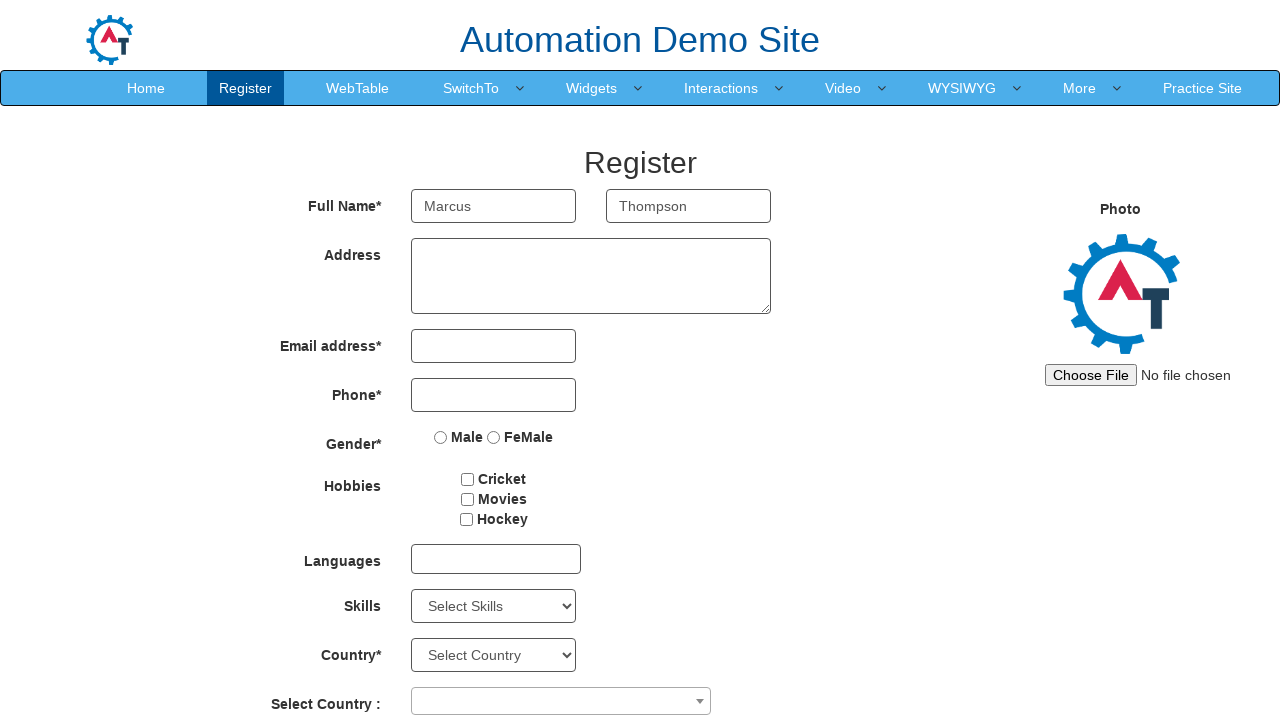

Filled address field with '123 Oak Street, Denver' on [ng-model='Adress']
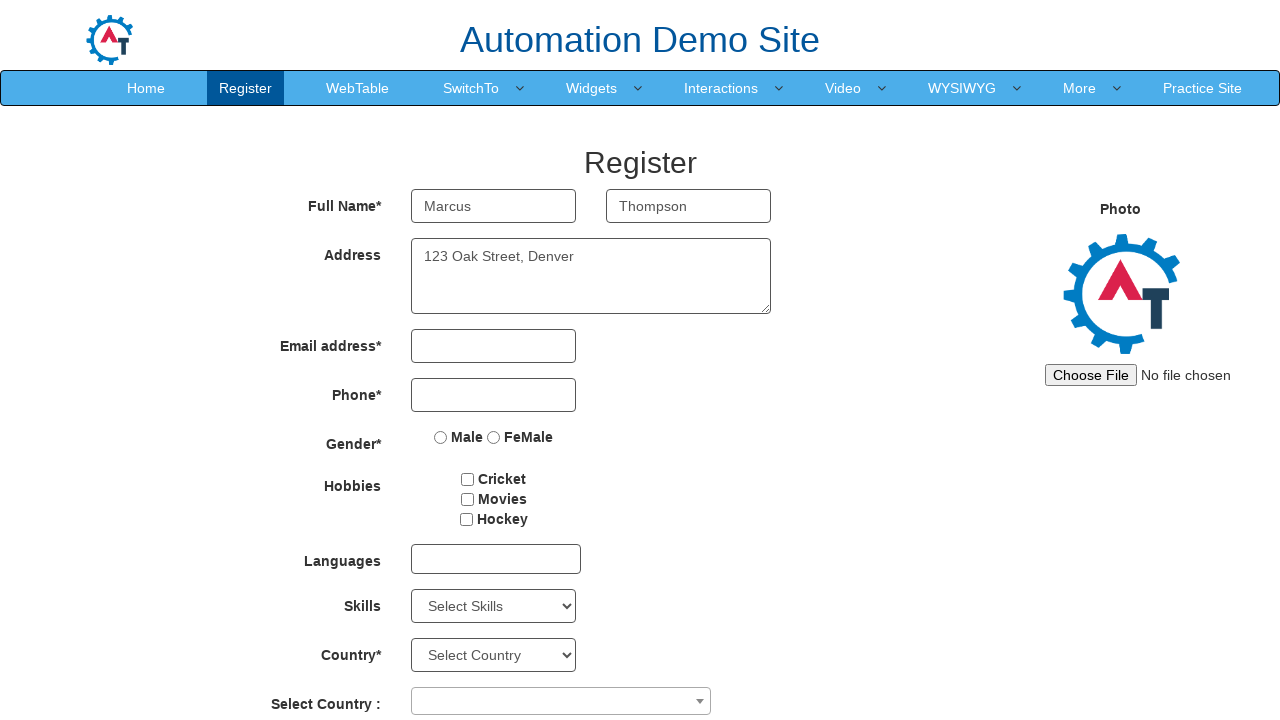

Filled email field with 'marcus.thompson@example.com' on [ng-model='EmailAdress']
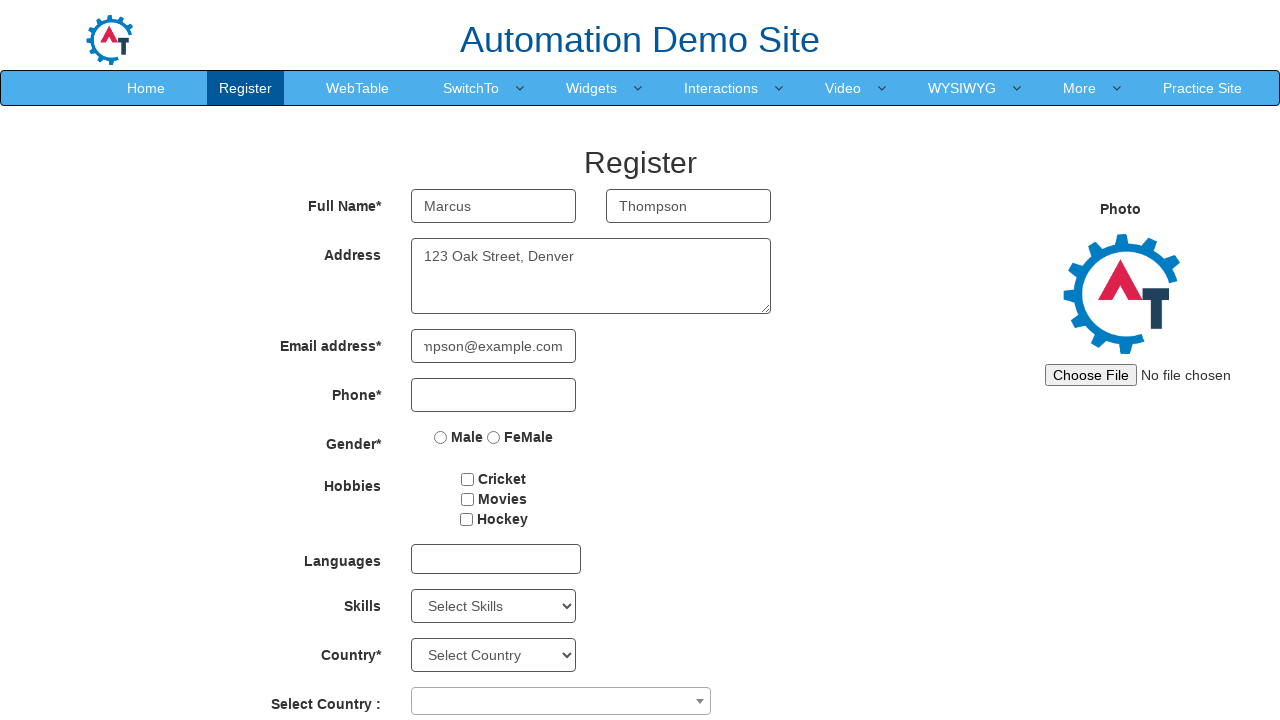

Filled phone number field with '7203551842' on [ng-model='Phone']
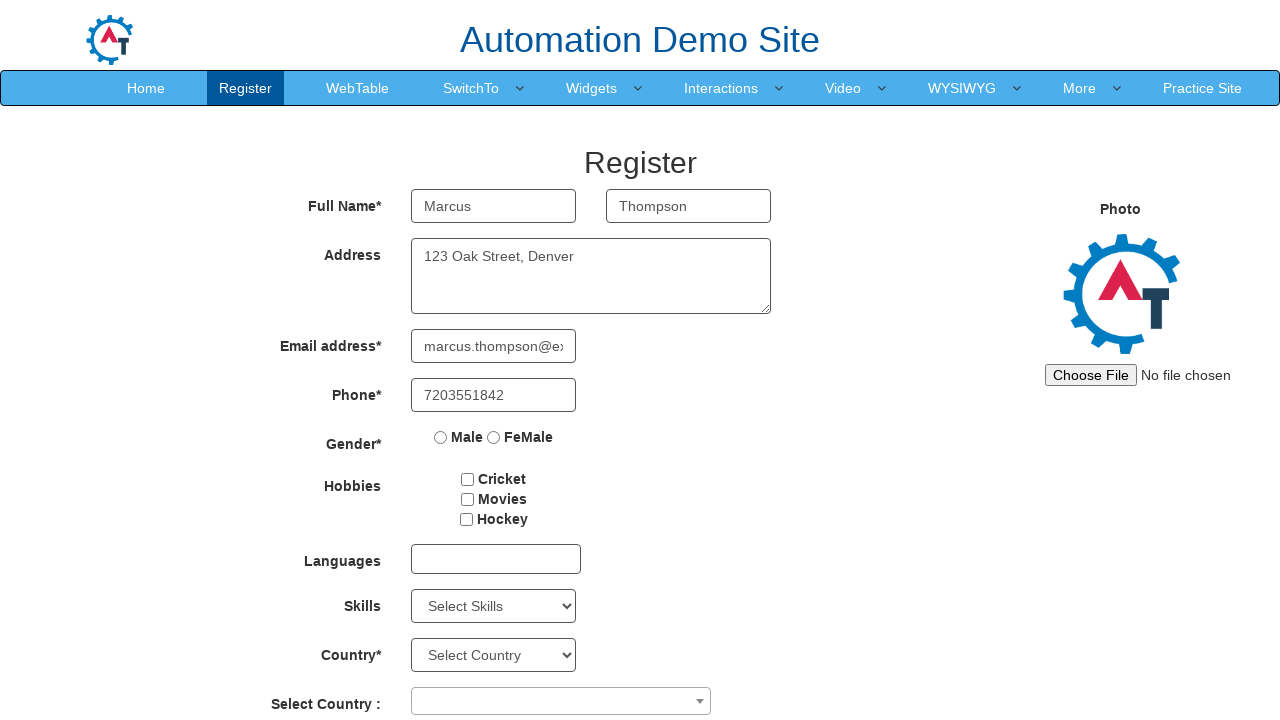

Clicked female gender radio button at (494, 437) on [value='FeMale']
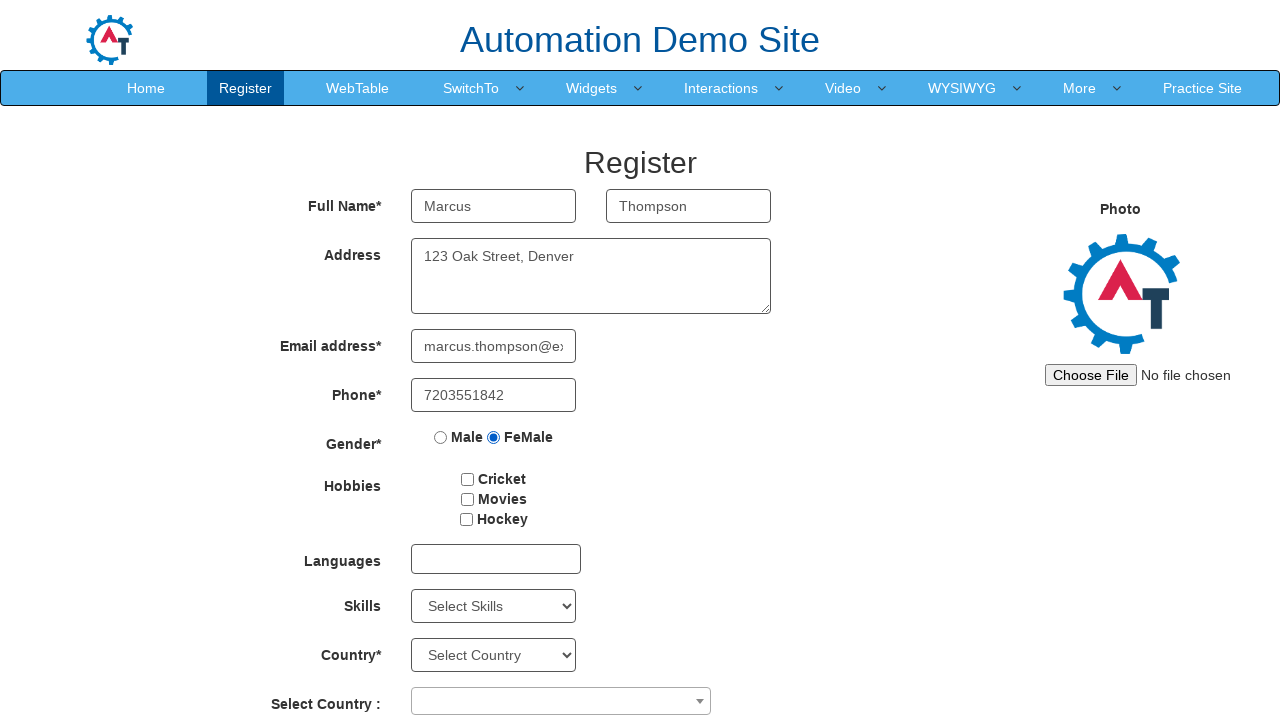

Clicked male gender radio button at (441, 437) on [value='Male']
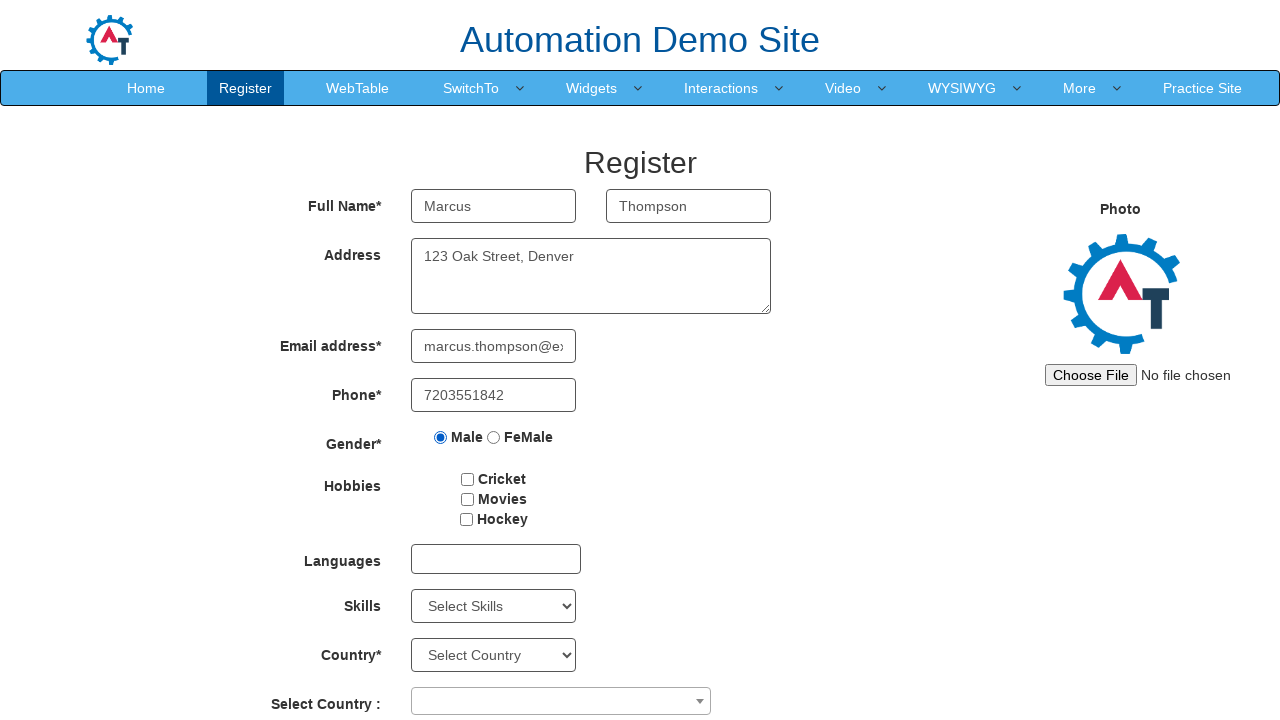

Clicked a checkbox to select it at (468, 479) on [type='checkbox'] >> nth=0
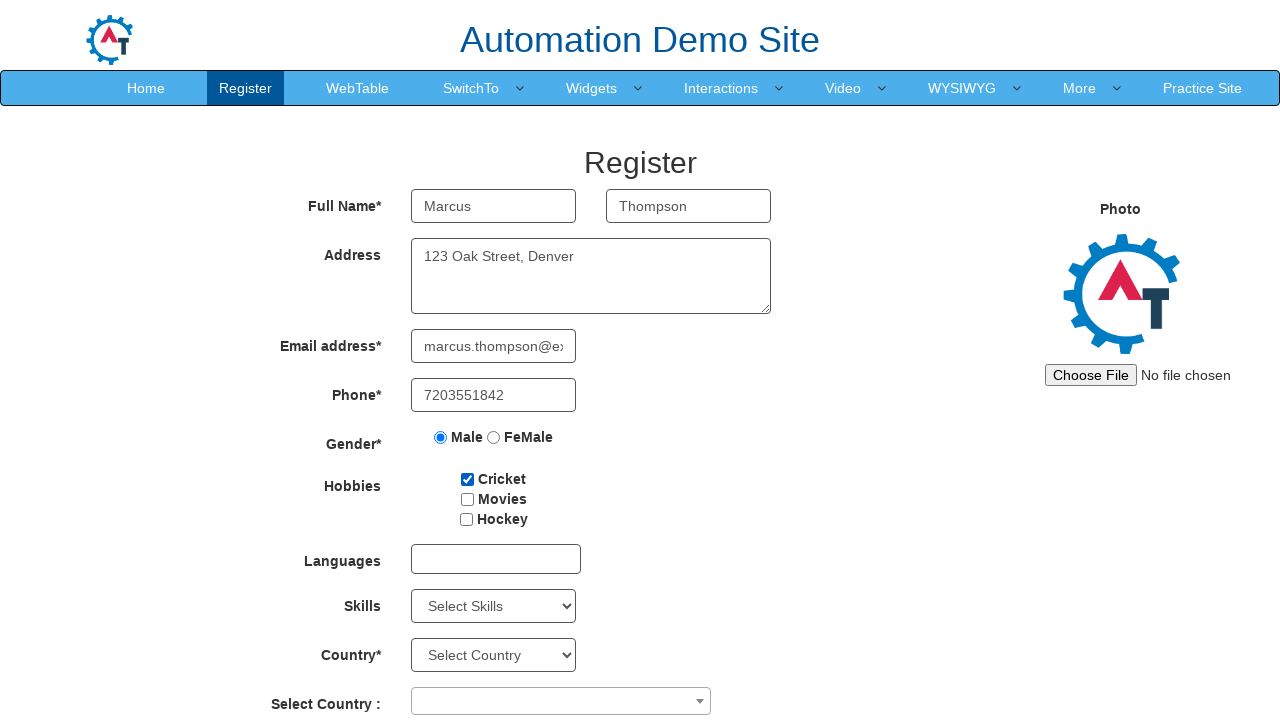

Clicked a checkbox to select it at (467, 499) on [type='checkbox'] >> nth=1
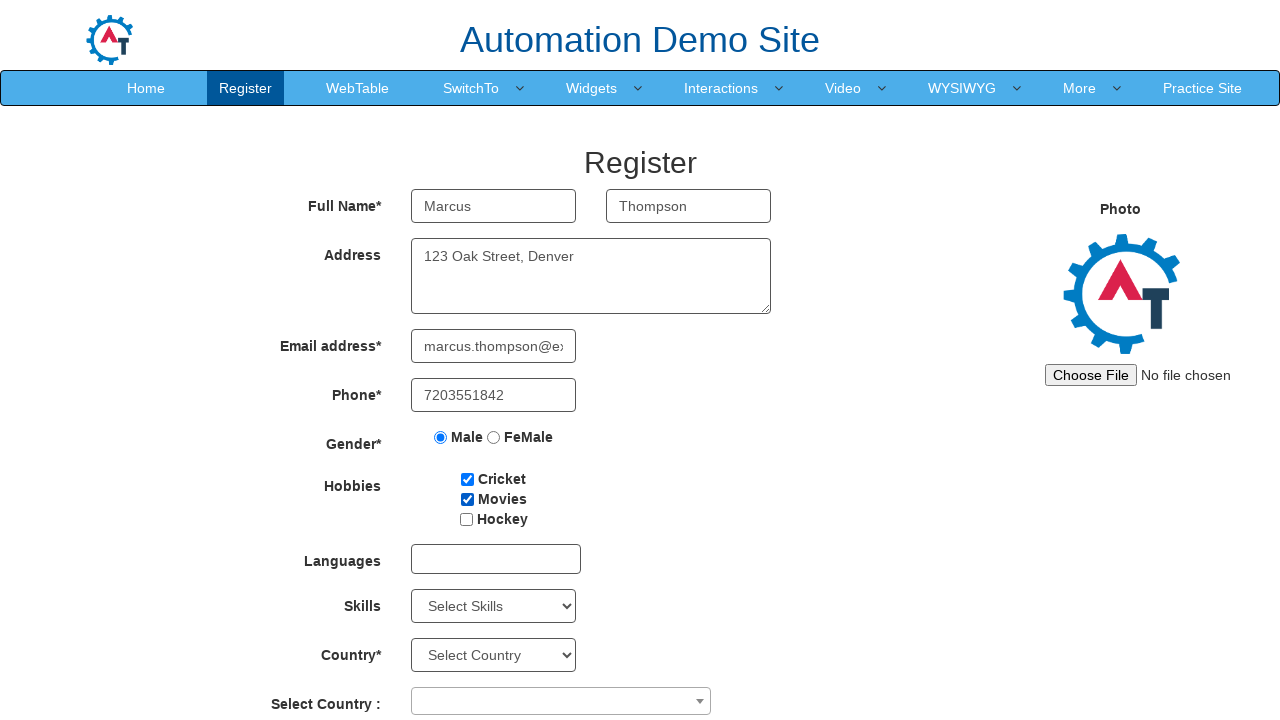

Clicked a checkbox to select it at (466, 519) on [type='checkbox'] >> nth=2
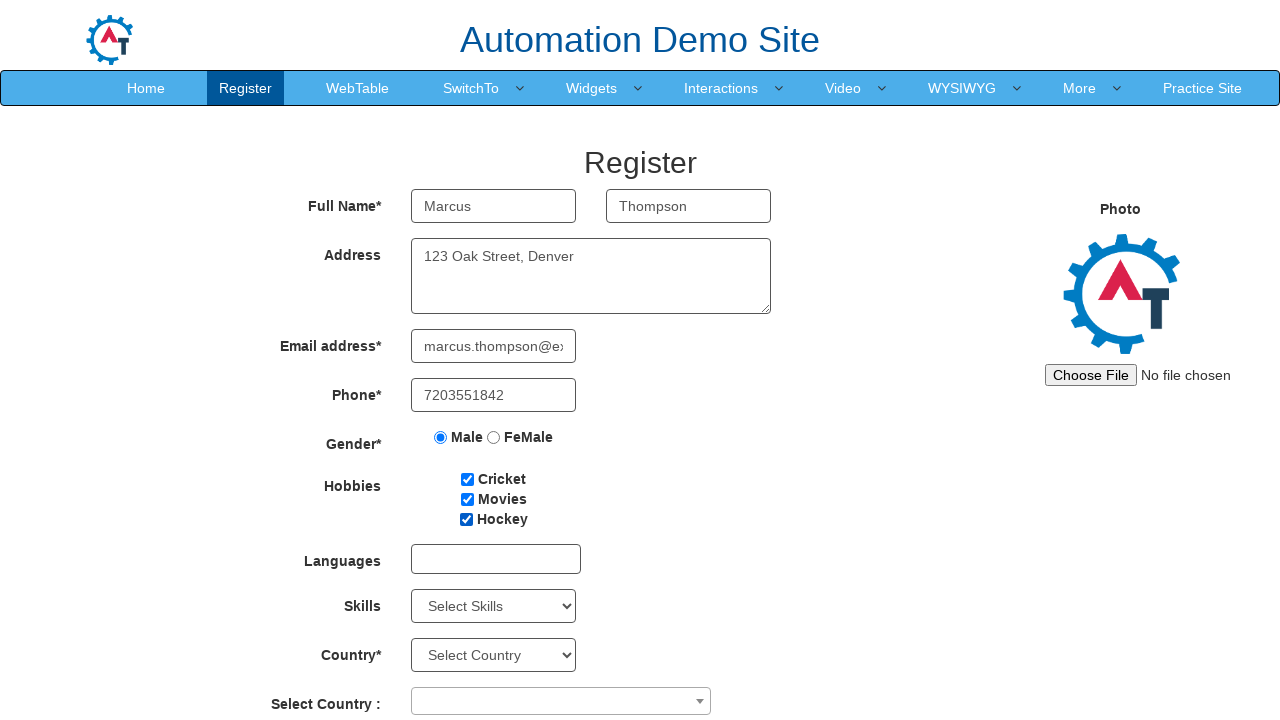

Unchecked checkbox2 as it was selected at (467, 499) on #checkbox2
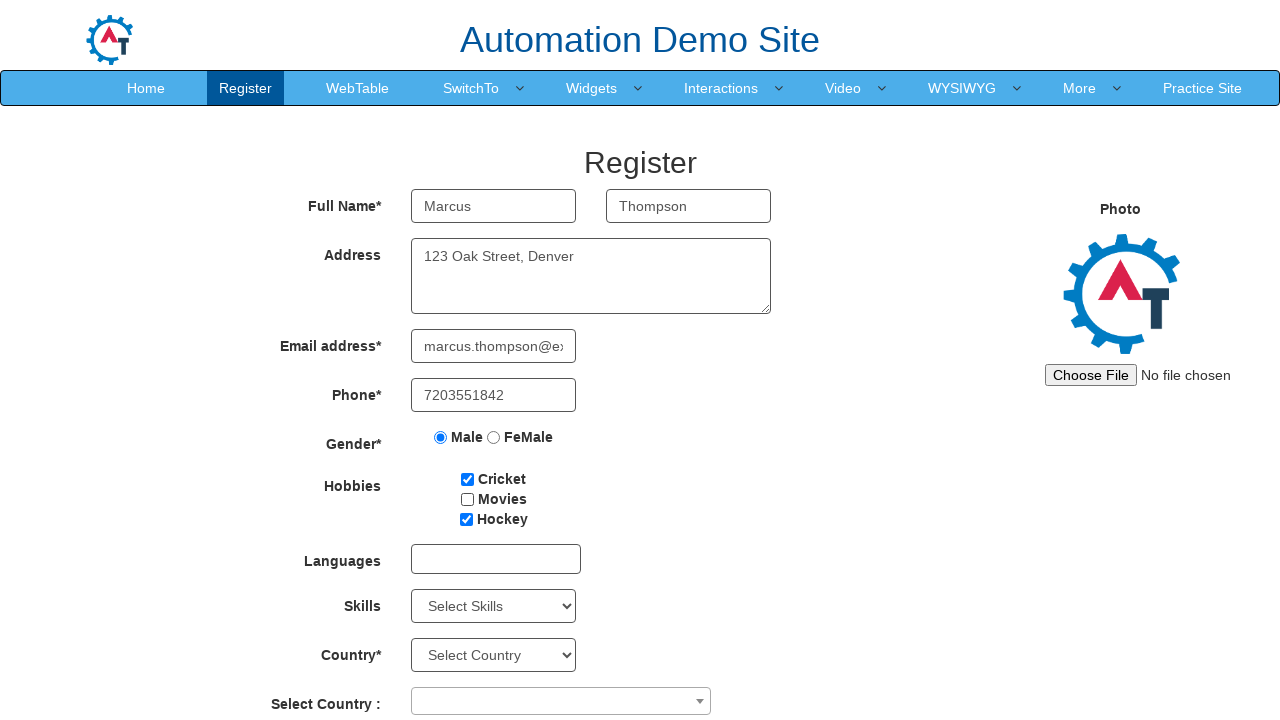

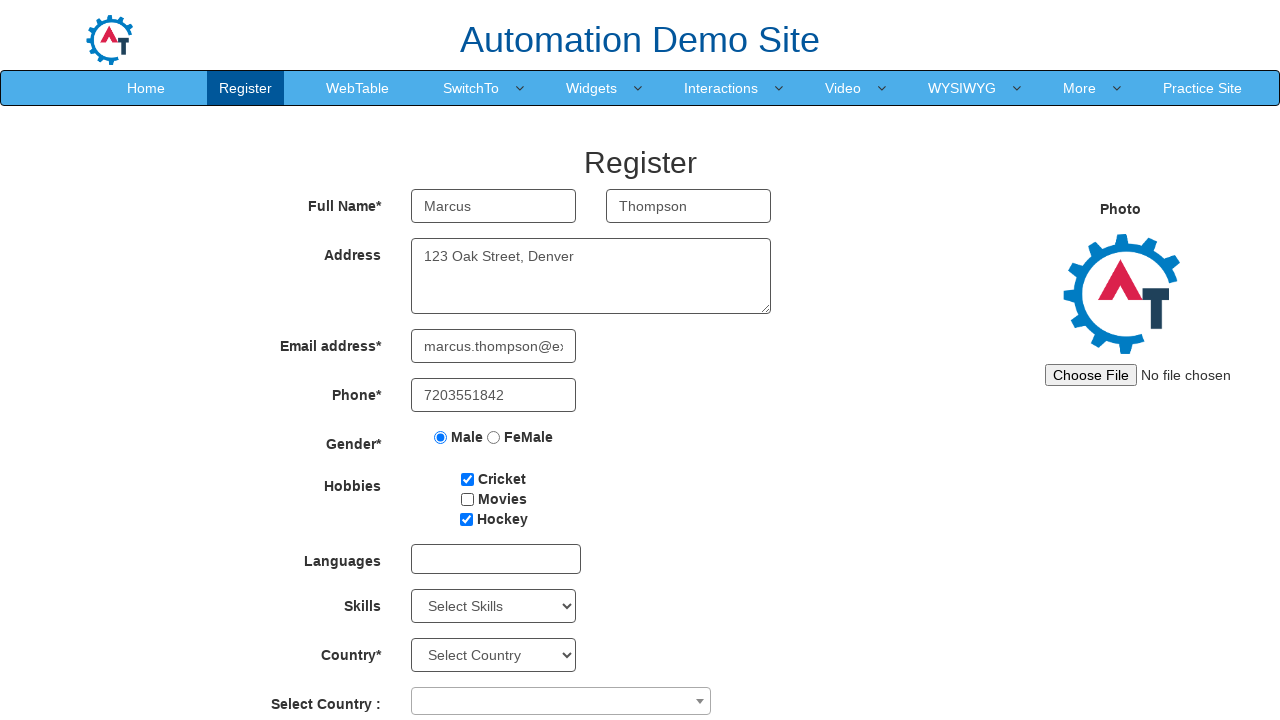